Navigates to Rahul Shetty Academy website and verifies the page loads by checking the title and current URL are accessible.

Starting URL: https://rahulshettyacademy.com

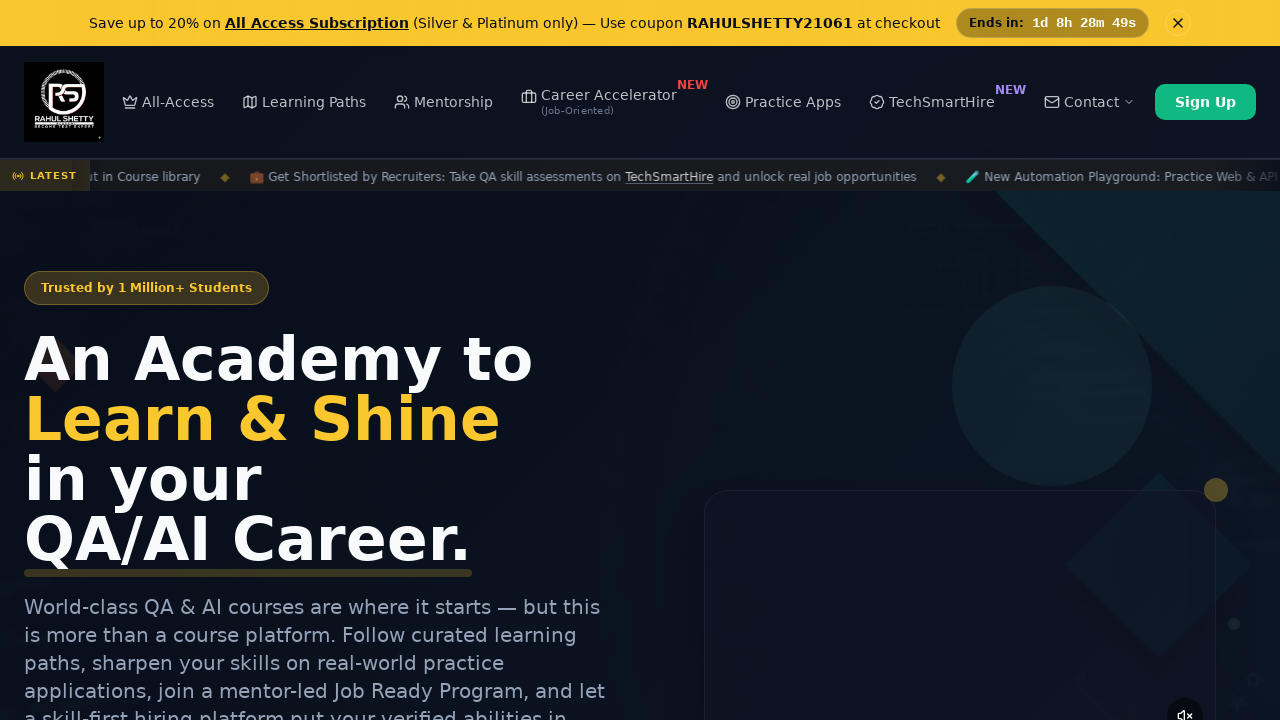

Waited for page to reach domcontentloaded state
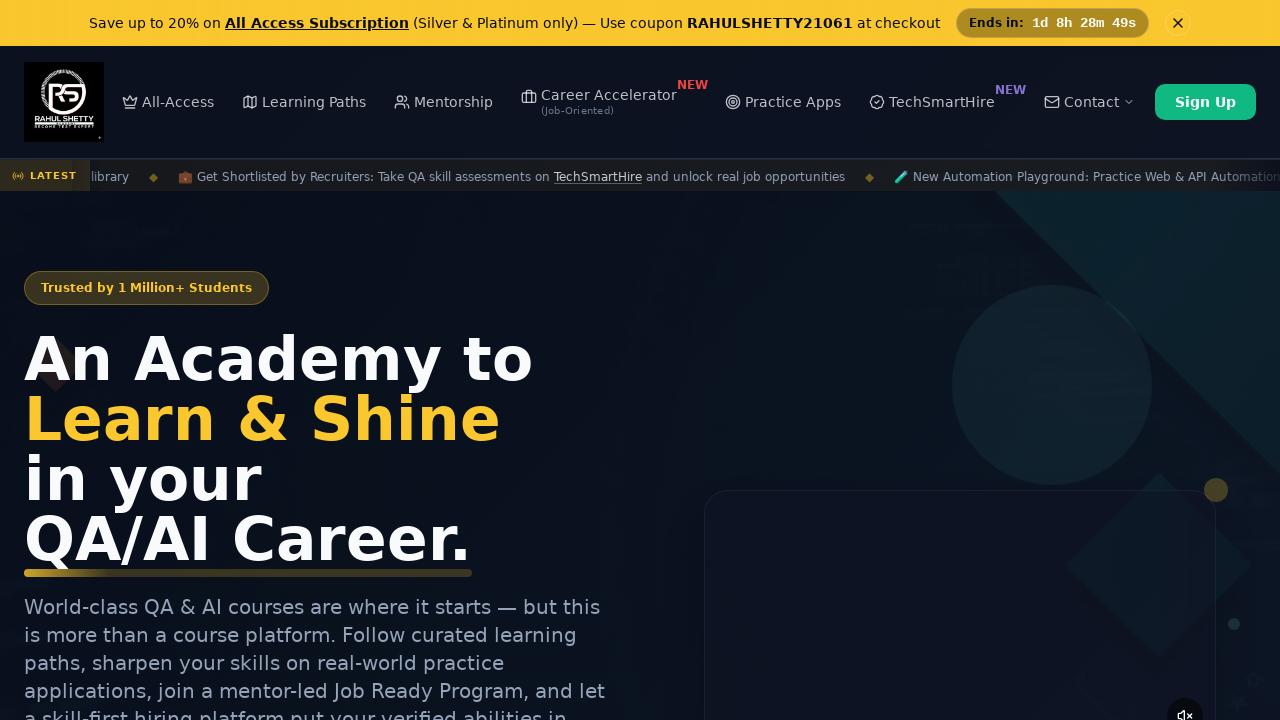

Retrieved page title: Rahul Shetty Academy | QA Automation, Playwright, AI Testing & Online Training
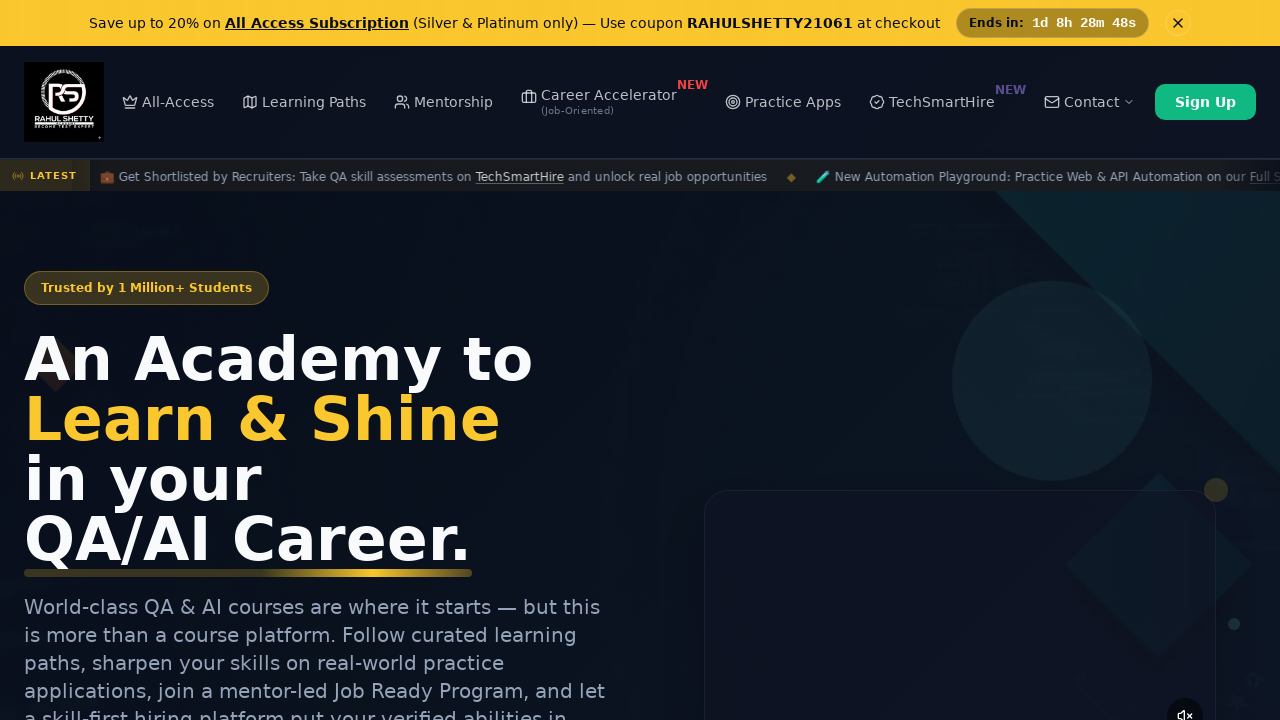

Retrieved current URL: https://rahulshettyacademy.com/
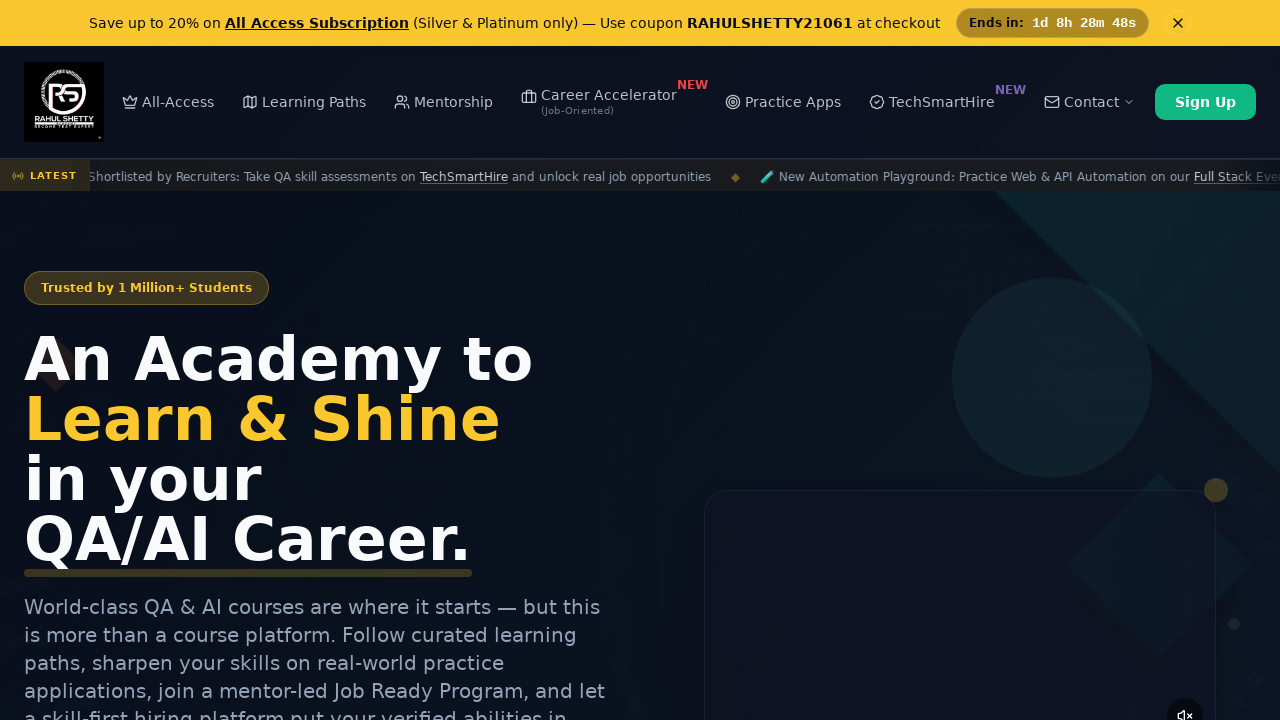

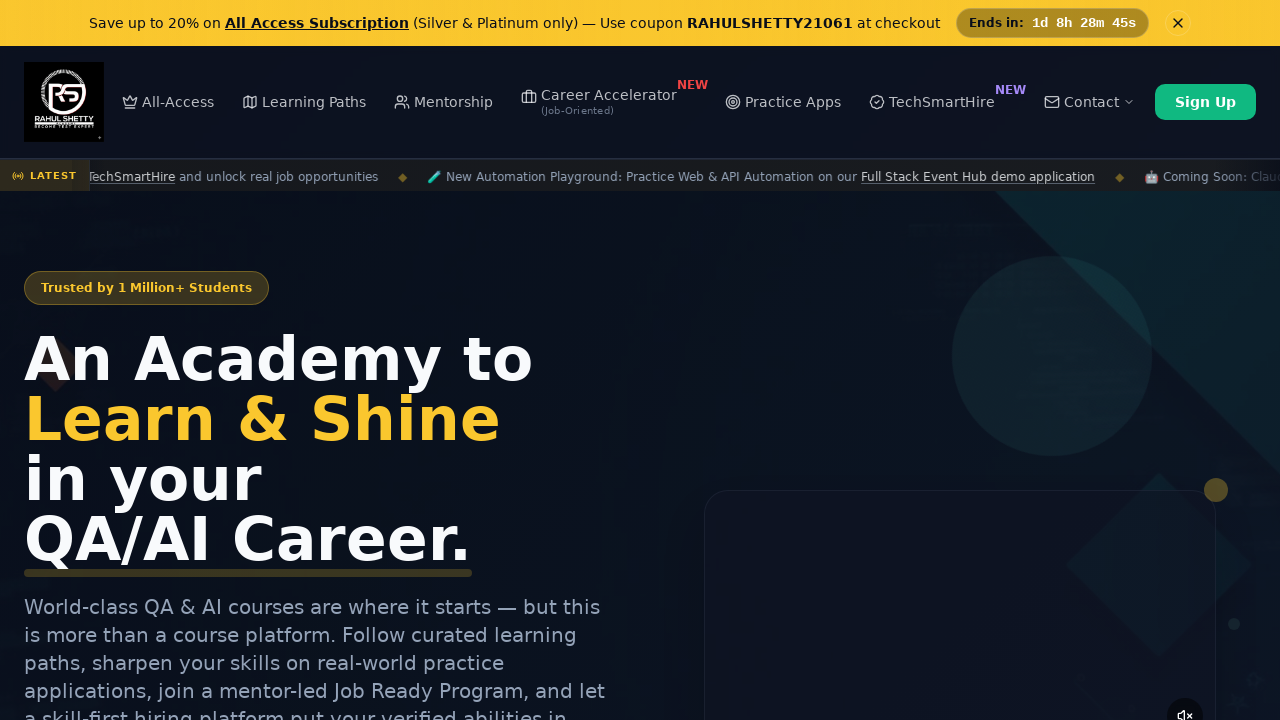